Performs a right-click context menu action on a link element on the SeleniumBase demo page

Starting URL: https://seleniumbase.io/demo_page

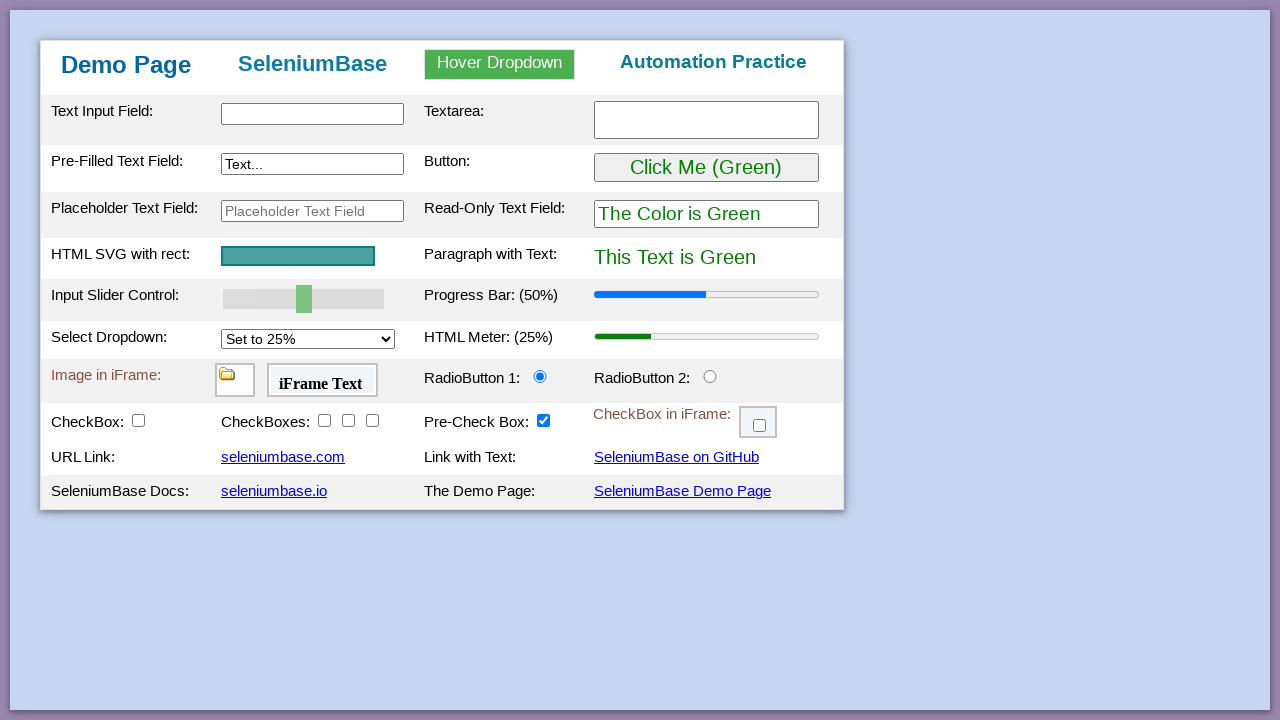

Located link element with id 'myLink1'
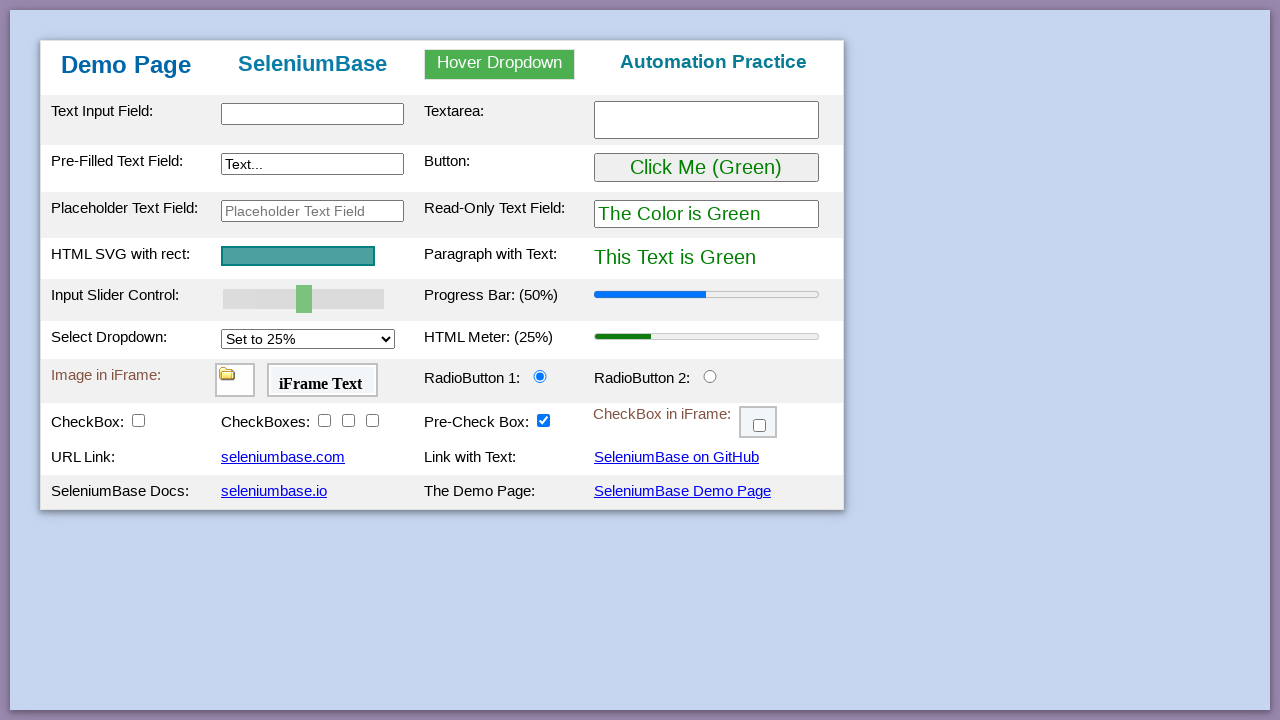

Performed right-click context menu action on link element at (283, 457) on #myLink1
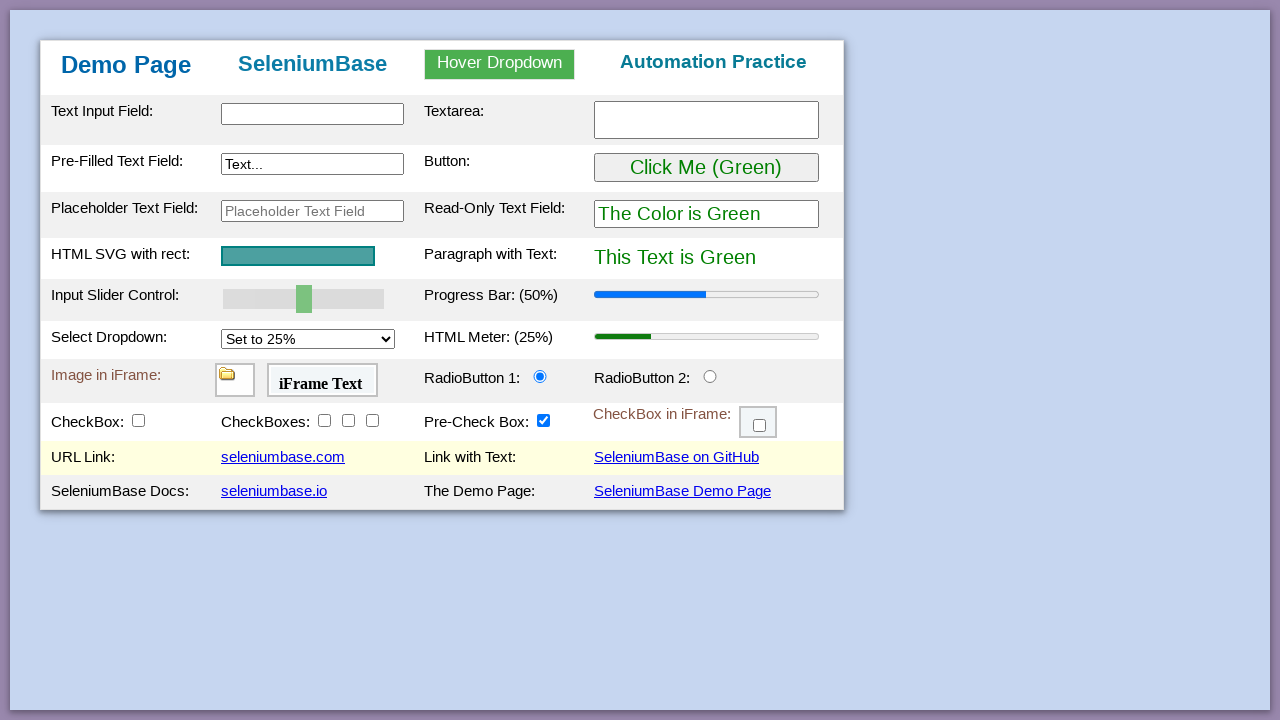

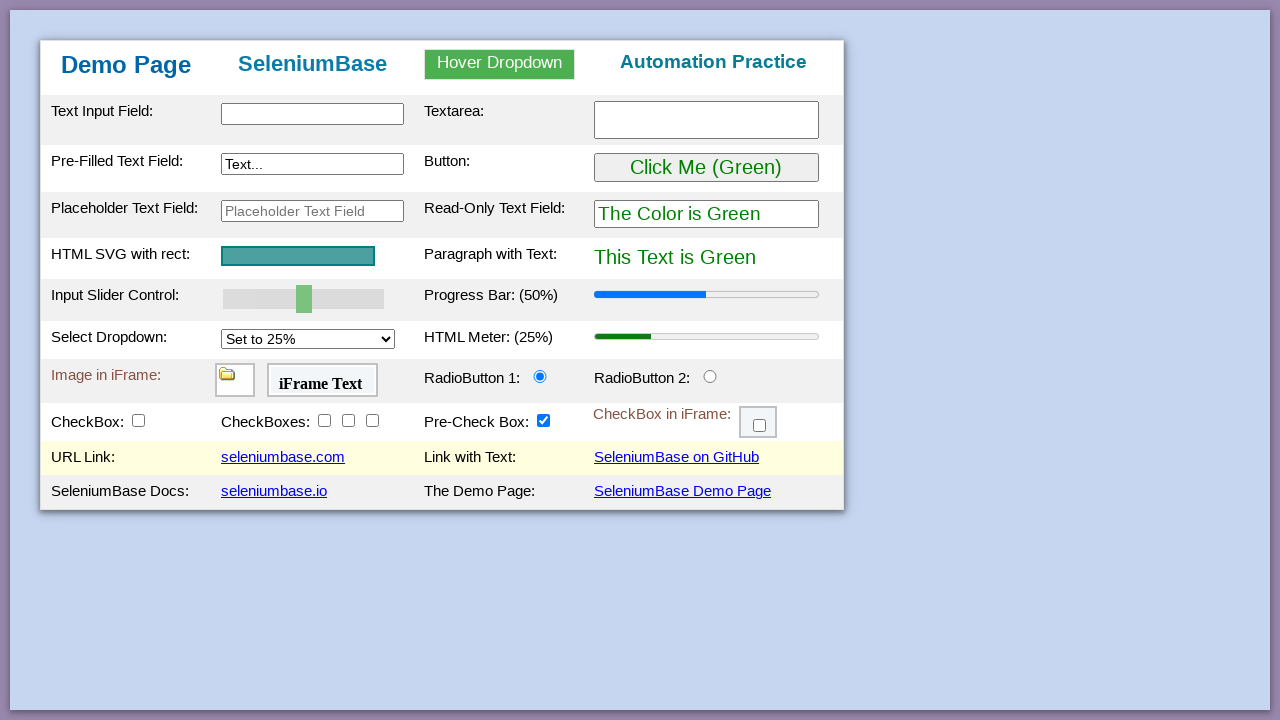